Tests clicking the middle button (alert style) and verifies the button ID changes

Starting URL: https://the-internet.herokuapp.com/challenging_dom

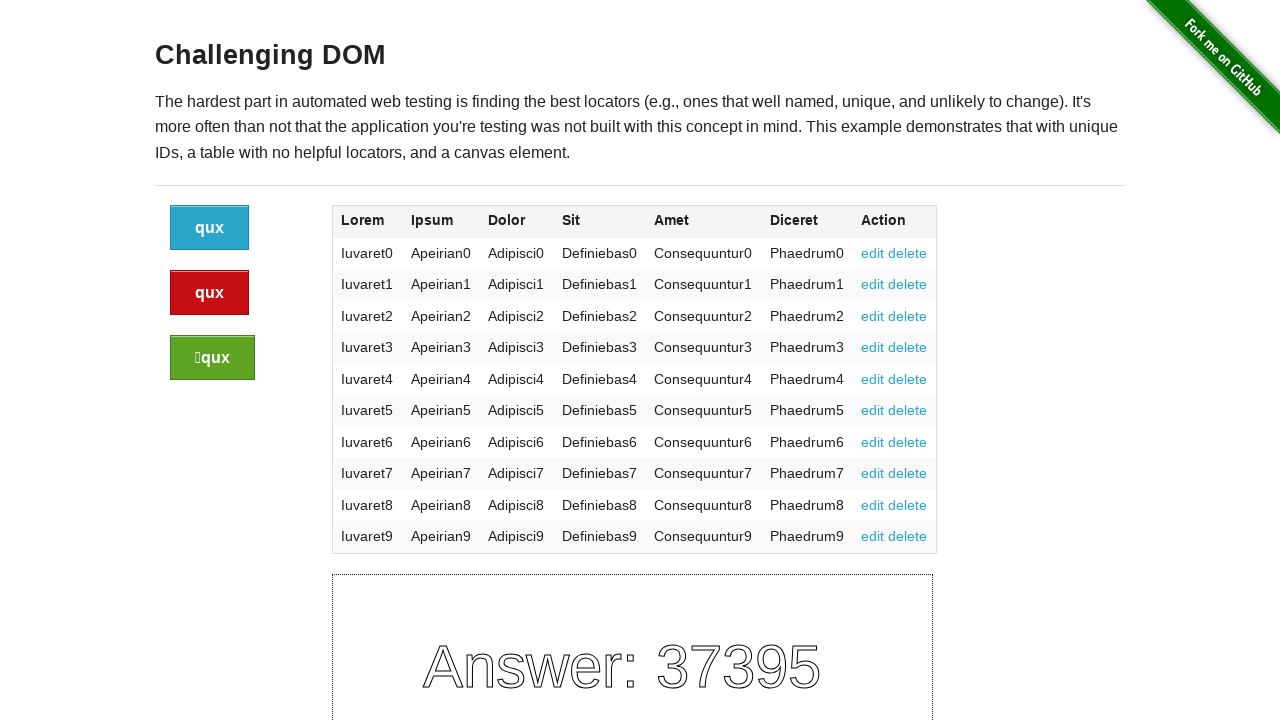

Located middle button with alert style
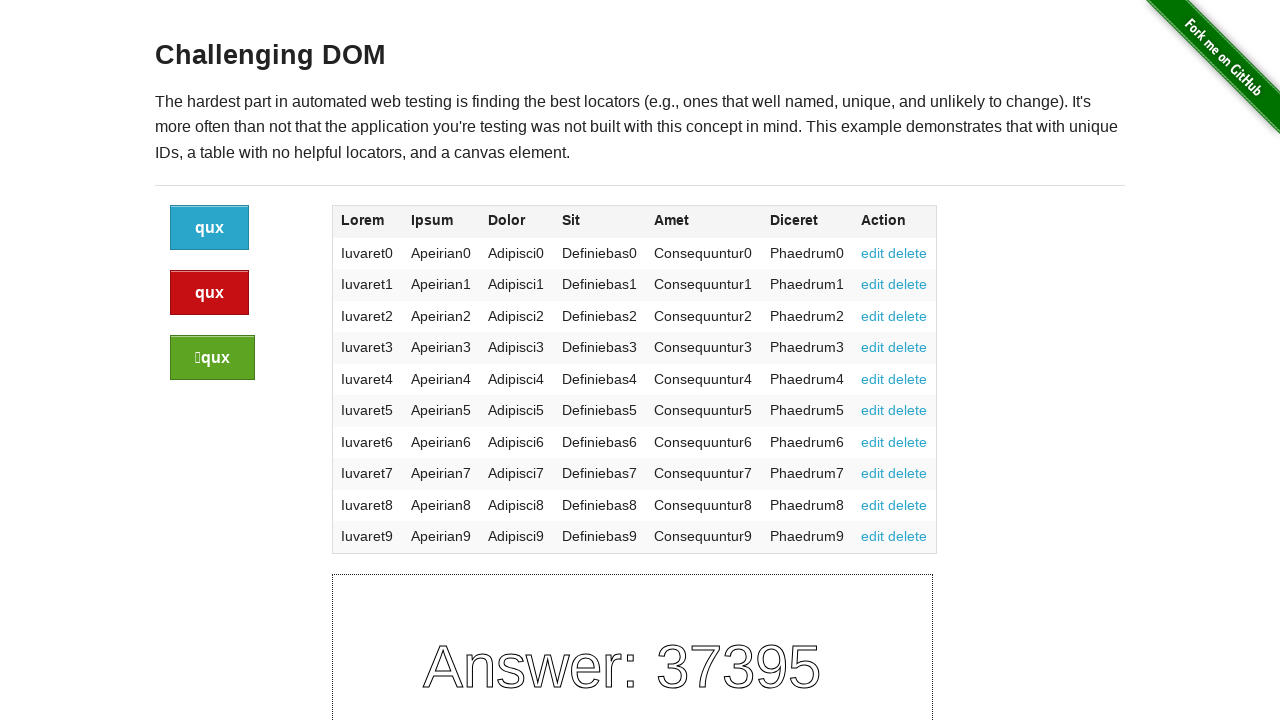

Retrieved original button ID: 4c15db70-f76e-013e-f2fa-62bb34ff9fd4
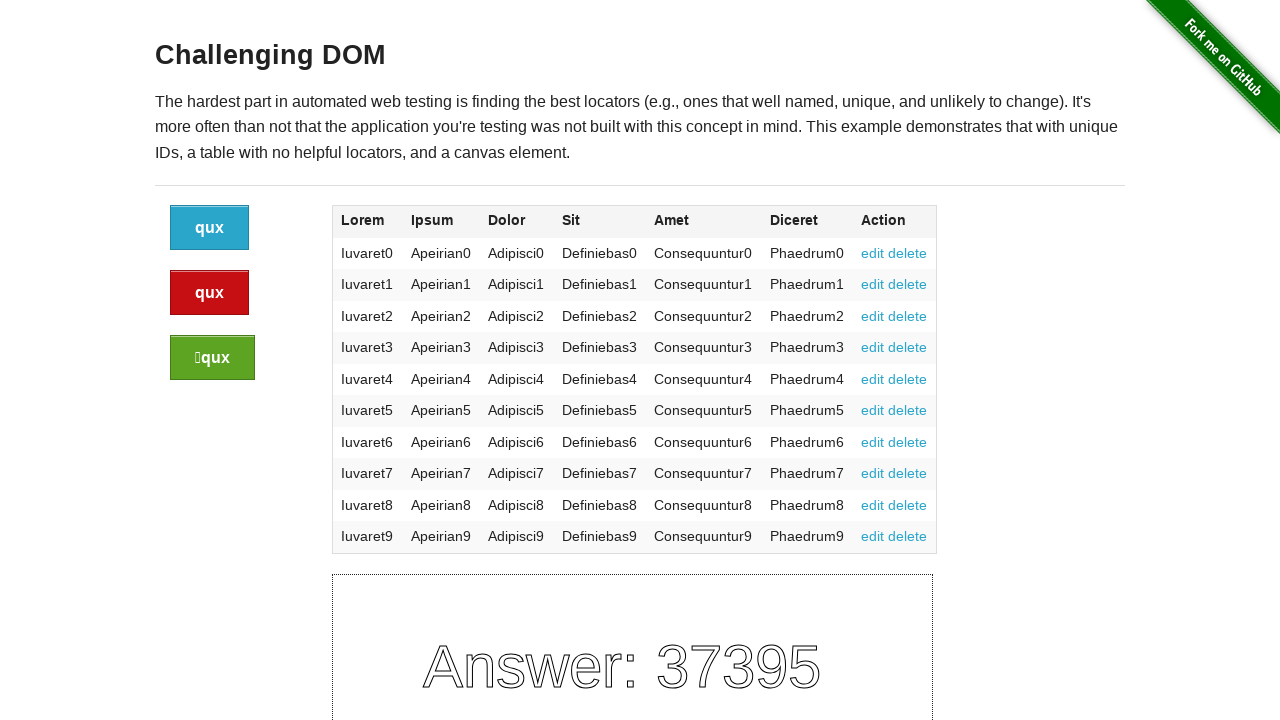

Clicked the middle alert button at (210, 293) on a.button.alert
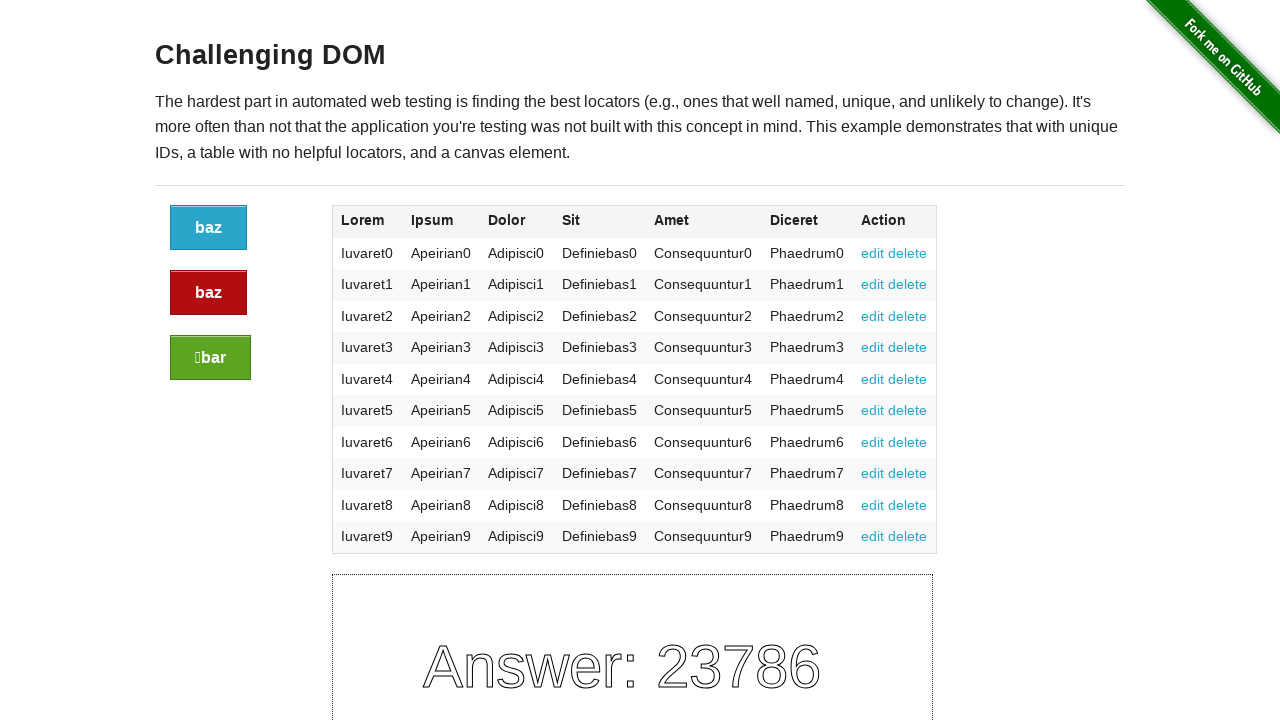

Waited 500ms for page to update after button click
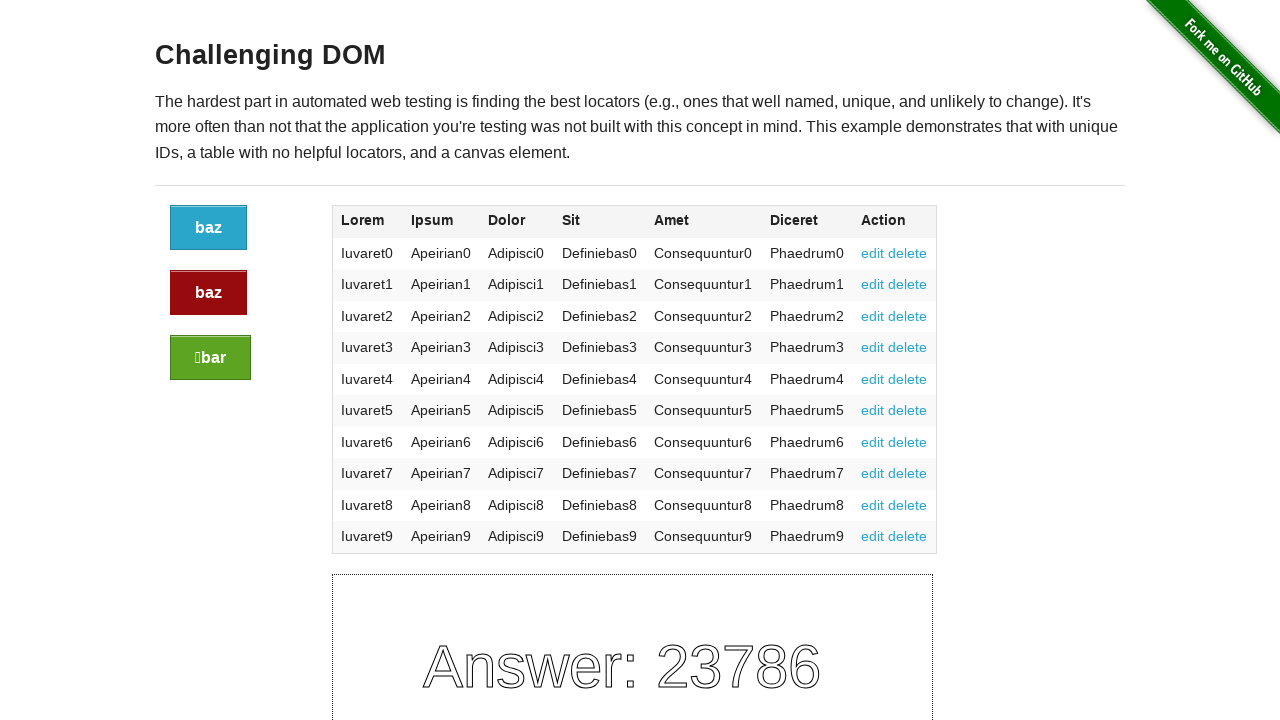

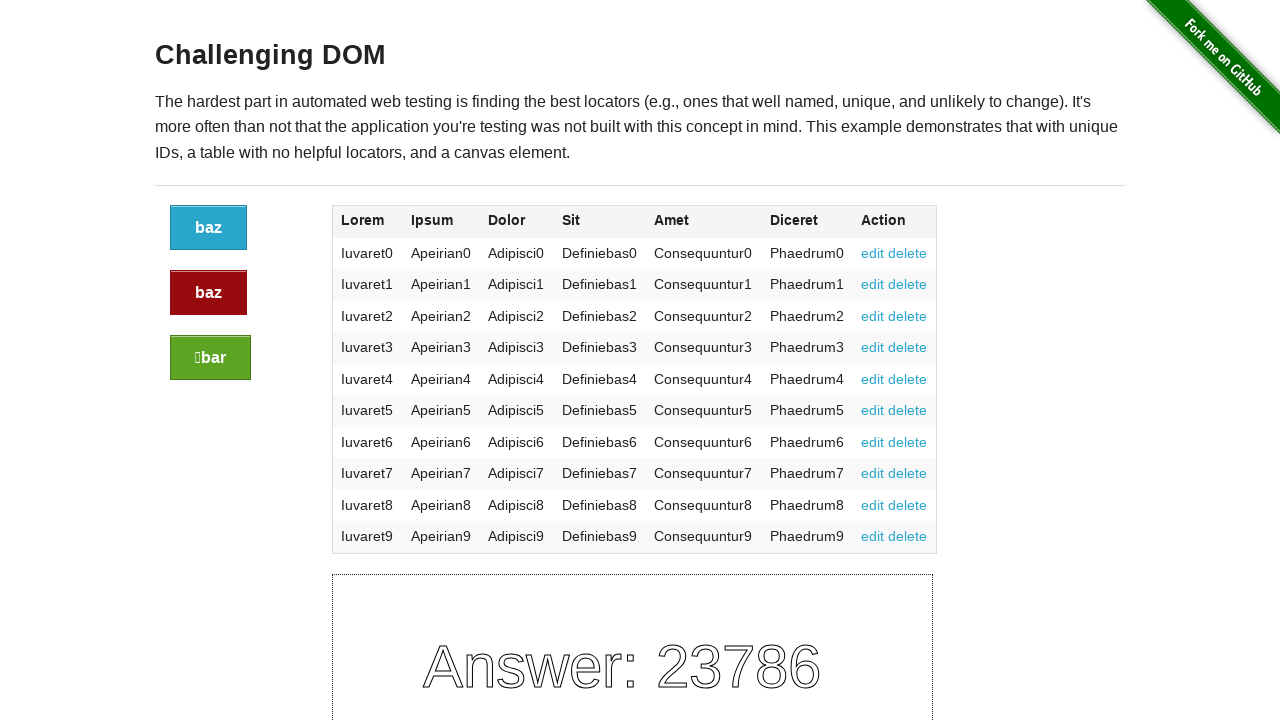